Verifies that the address book table displays correct headers and contact information

Starting URL: http://demo.vaadin.com/AddressBook/

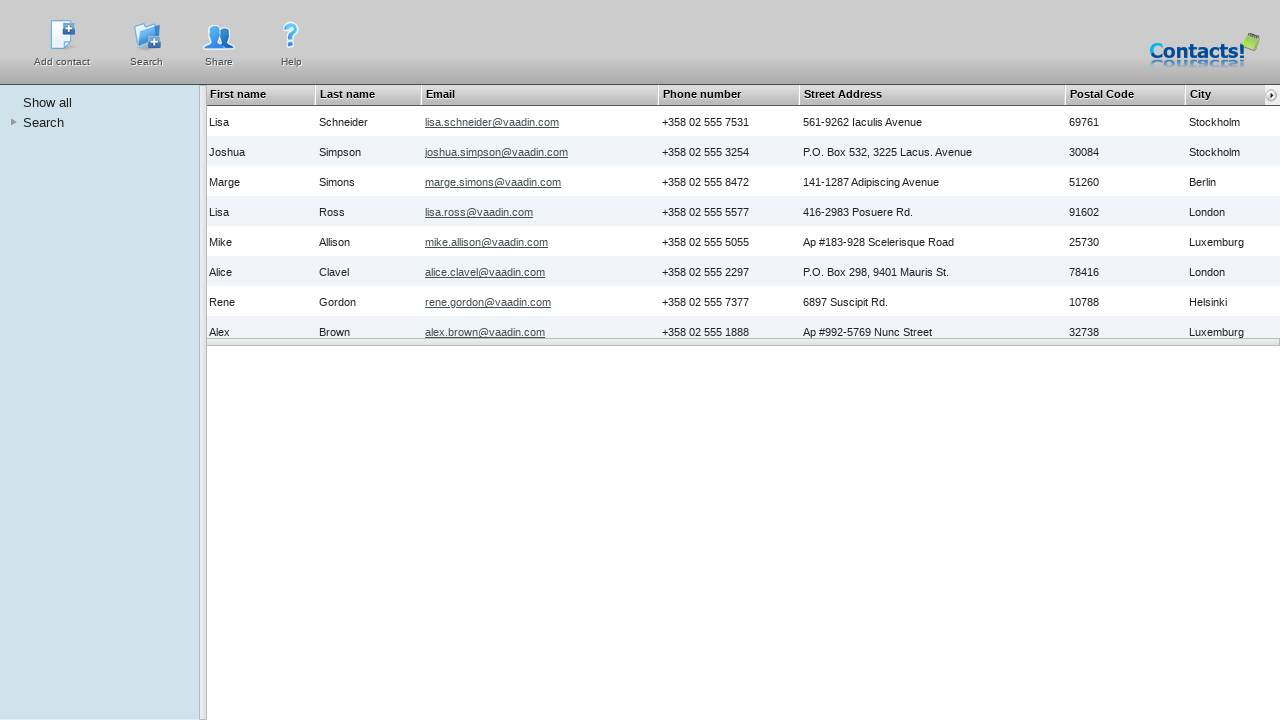

Navigated to Address Book application at http://demo.vaadin.com/AddressBook/
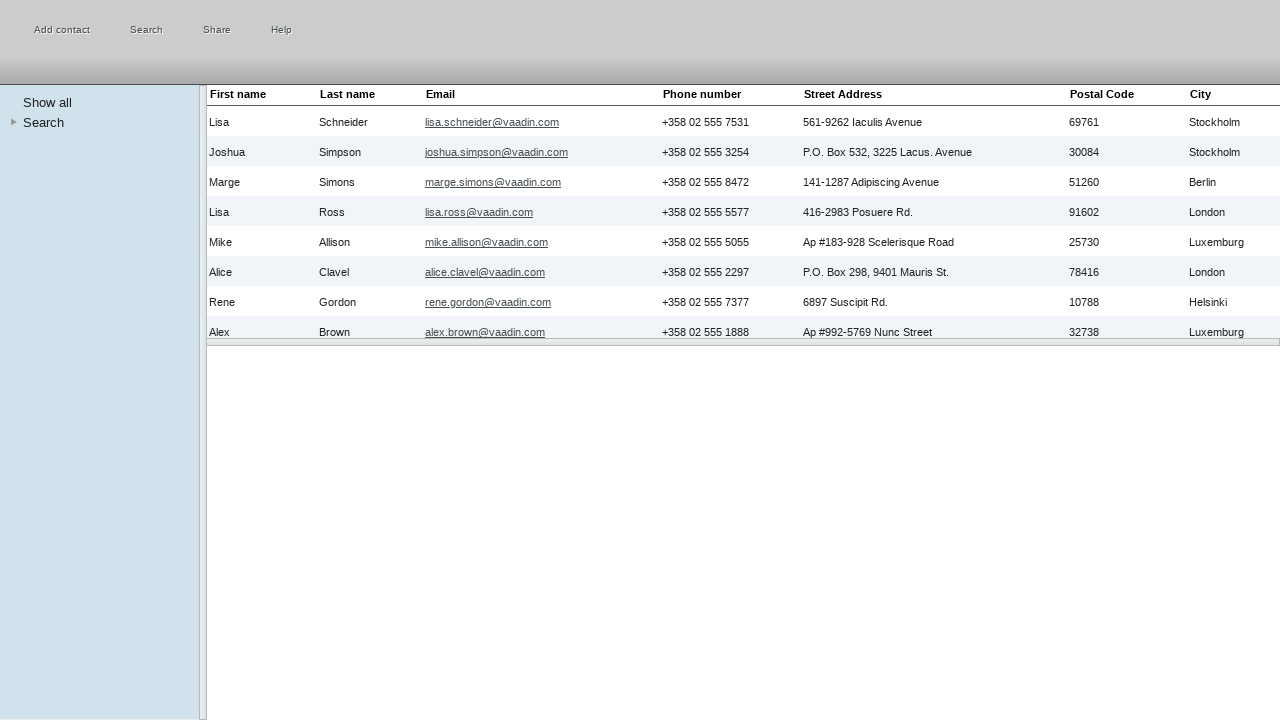

Located the contacts table by finding 'First name' header
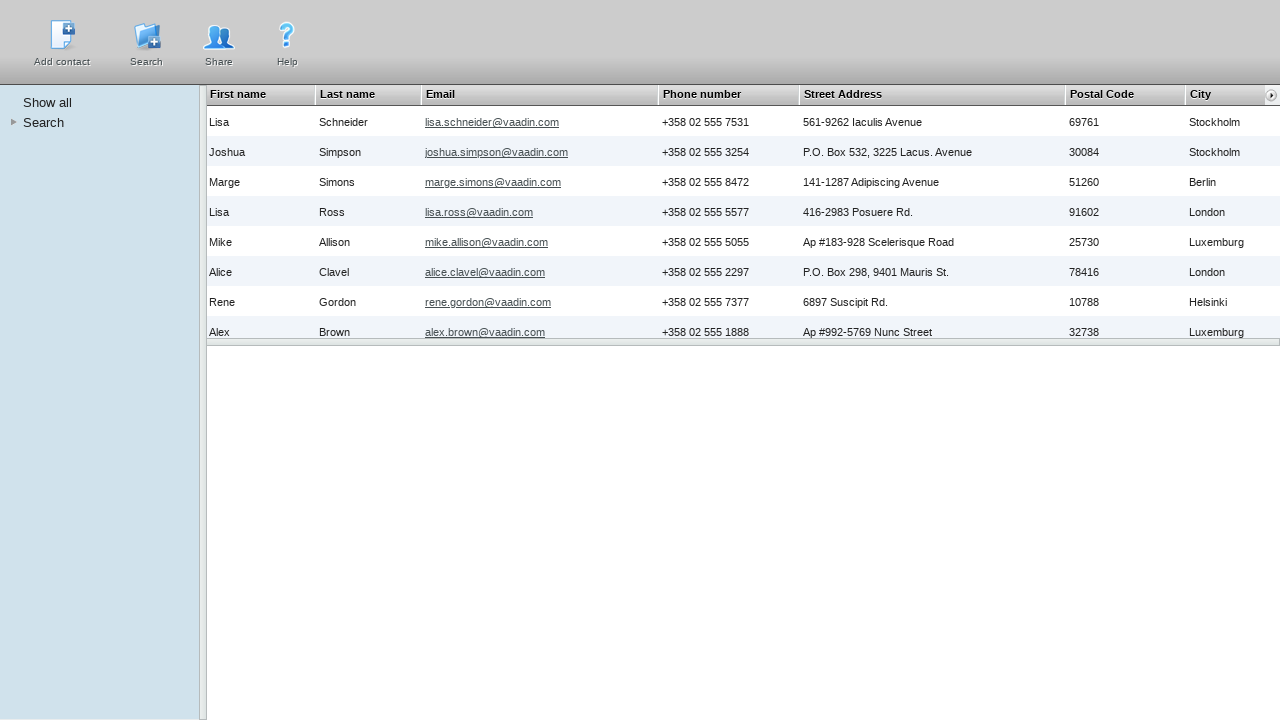

Located all table header cells
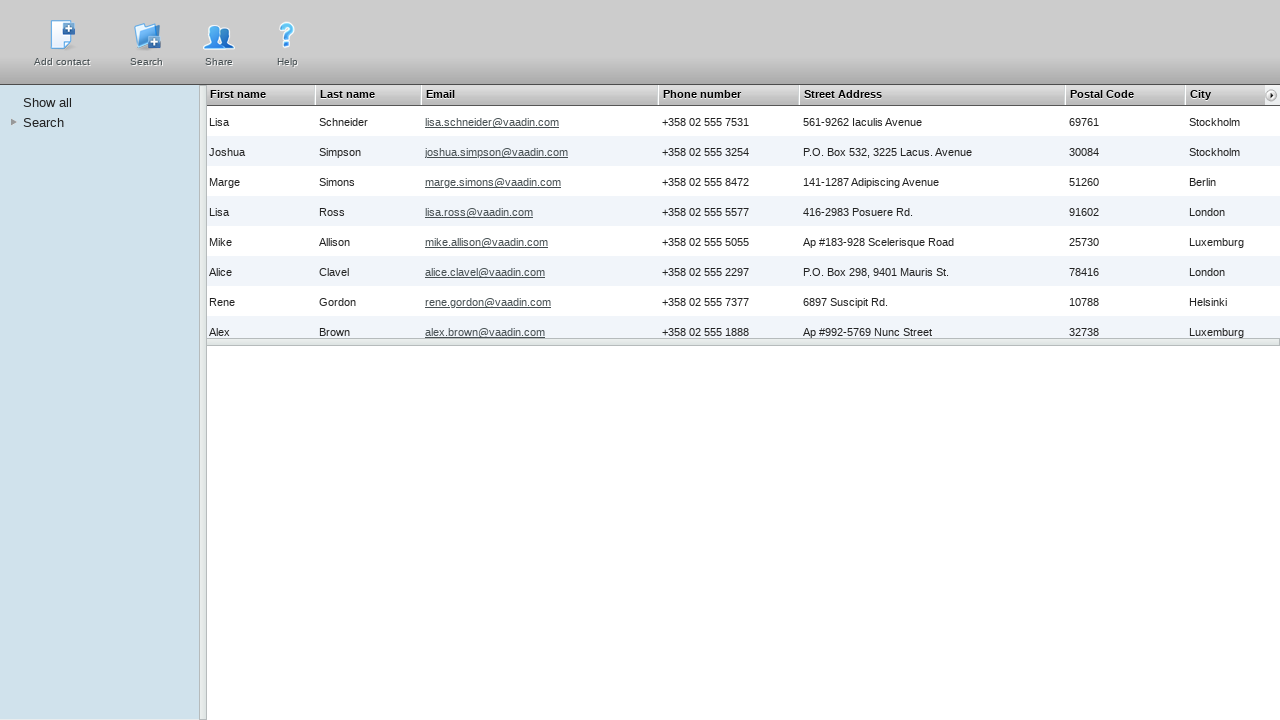

Verified header column 1 contains 'First name'
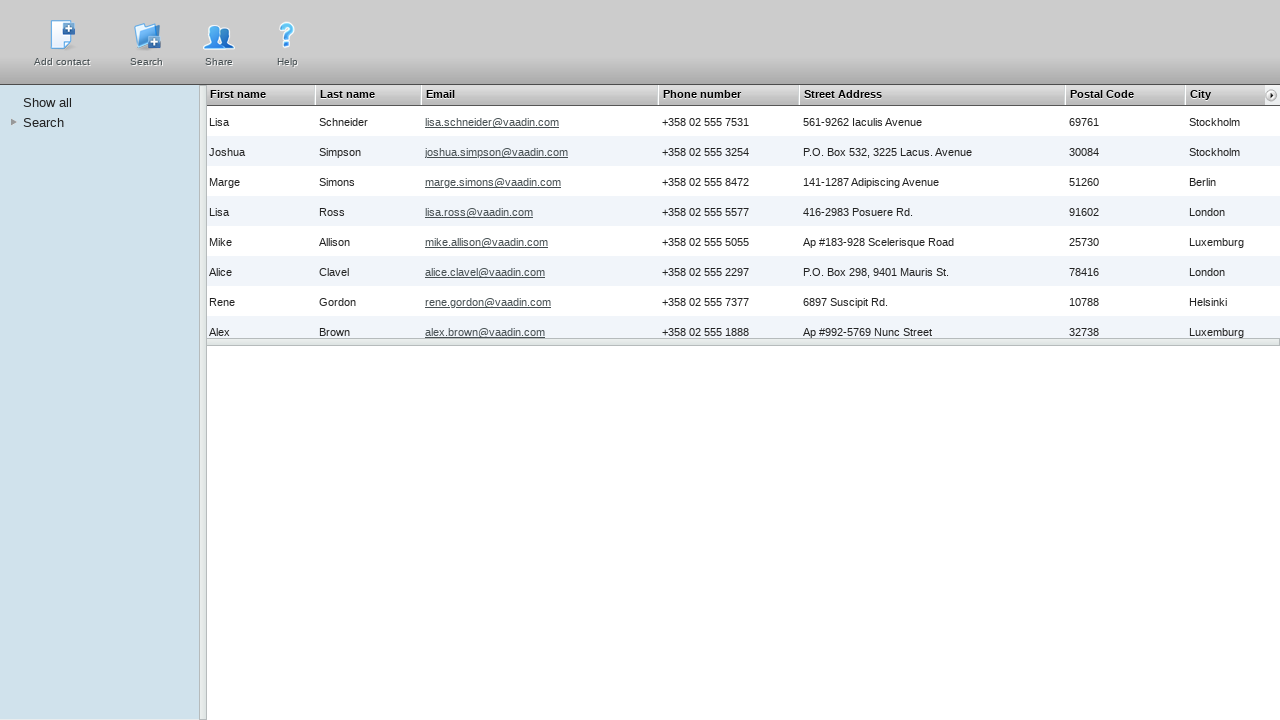

Verified header column 2 contains 'Last name'
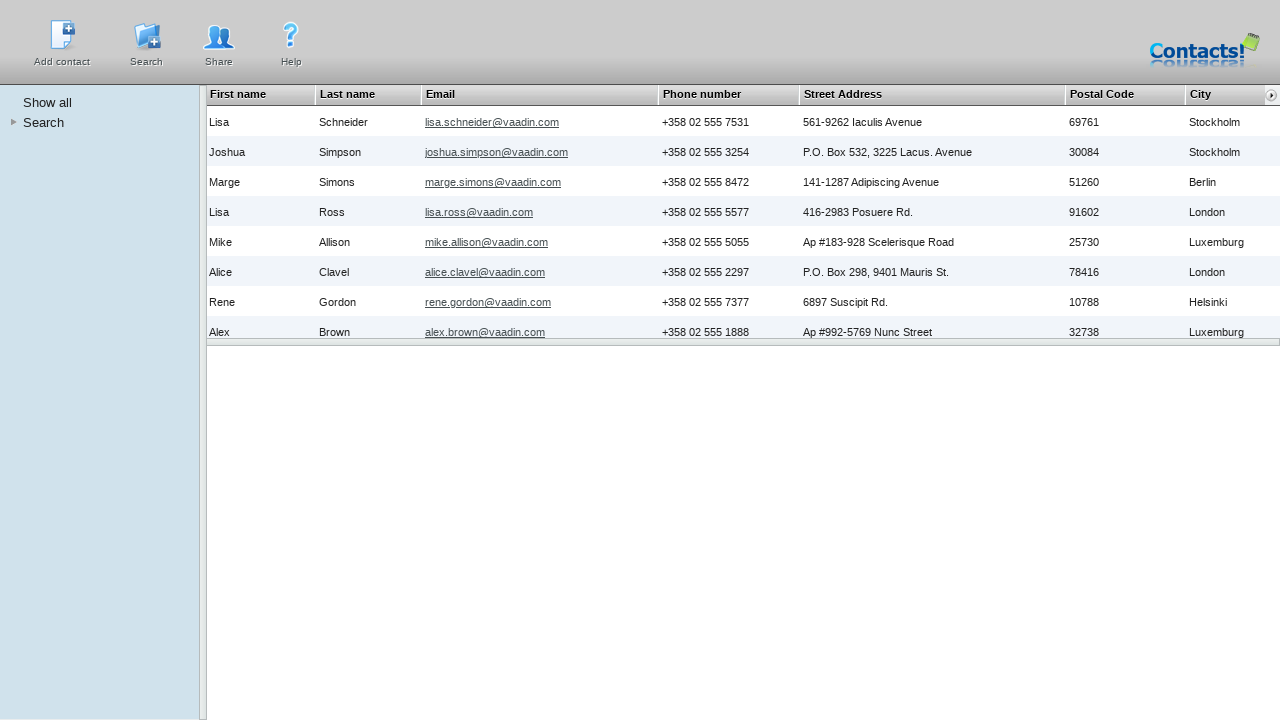

Verified header column 3 contains 'Email'
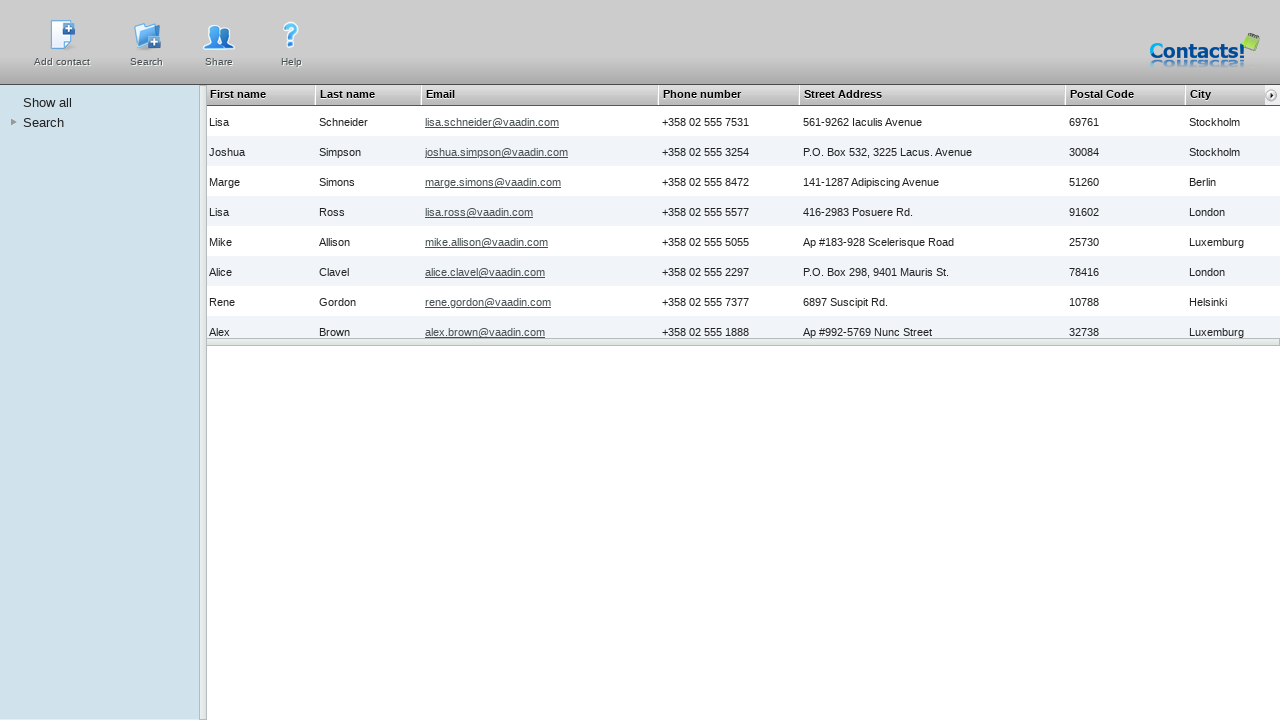

Verified header column 4 contains 'Phone number'
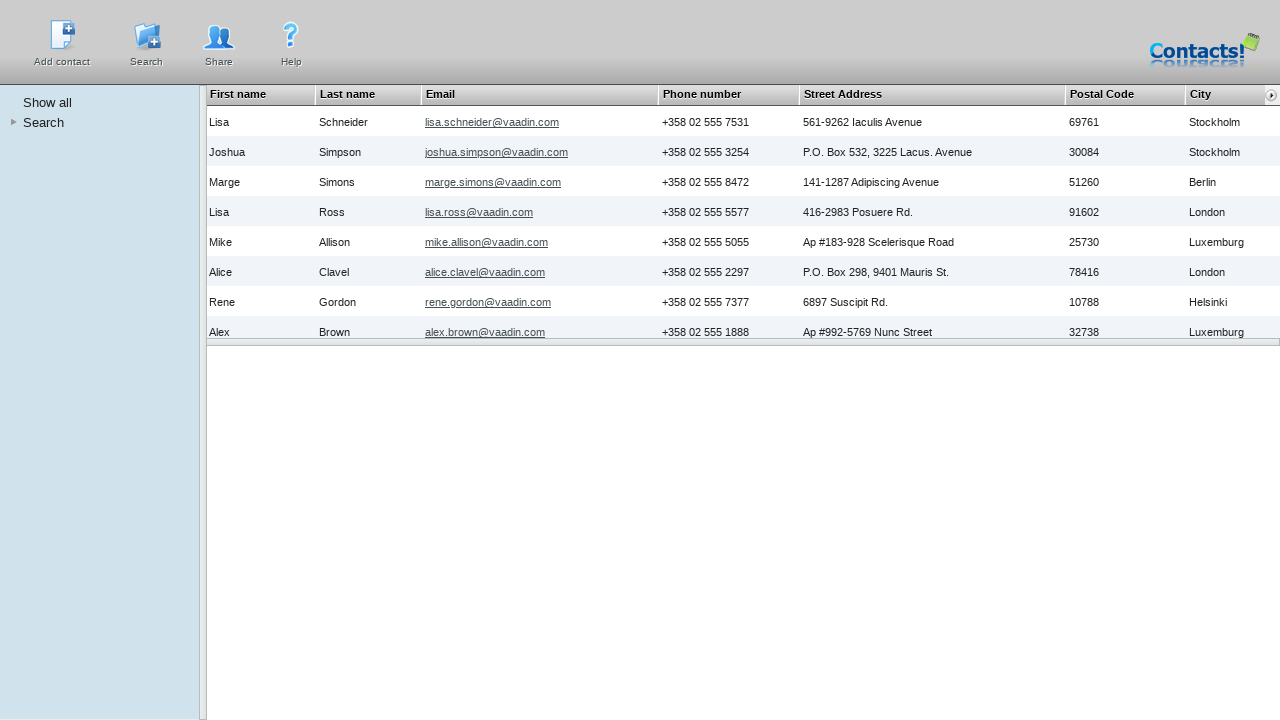

Verified header column 5 contains 'Street Address'
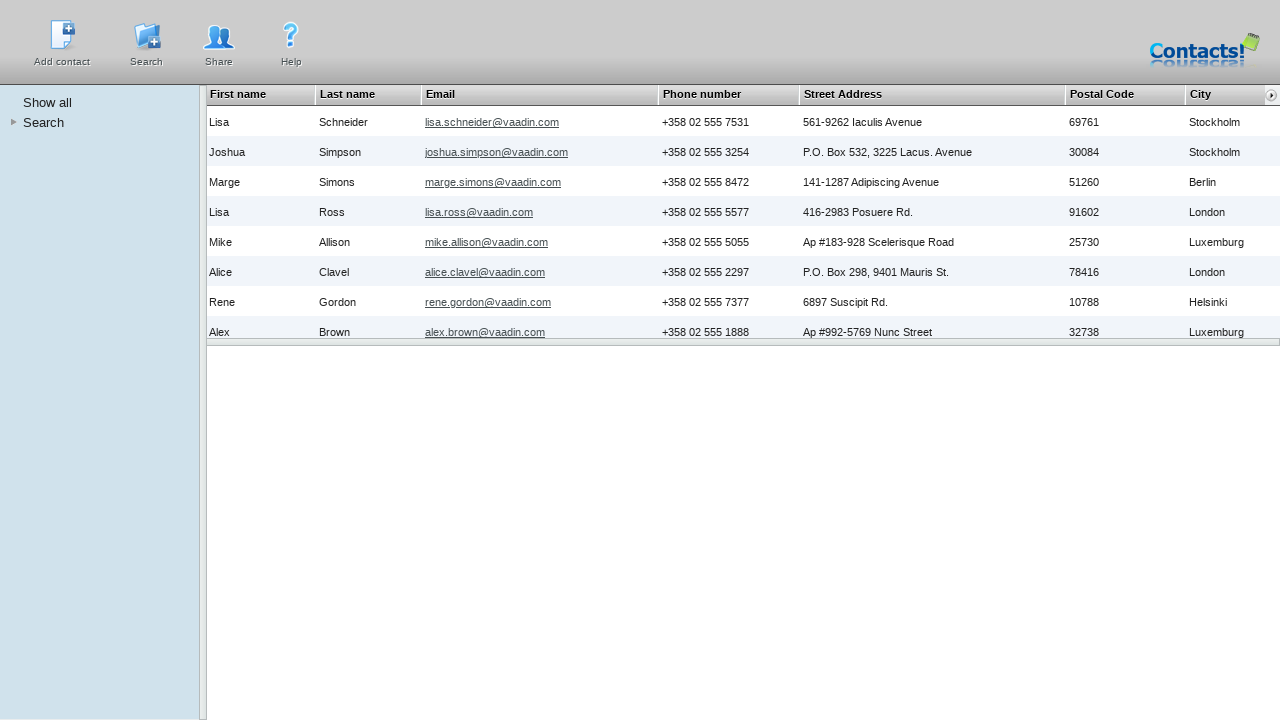

Verified header column 6 contains 'Postal Code'
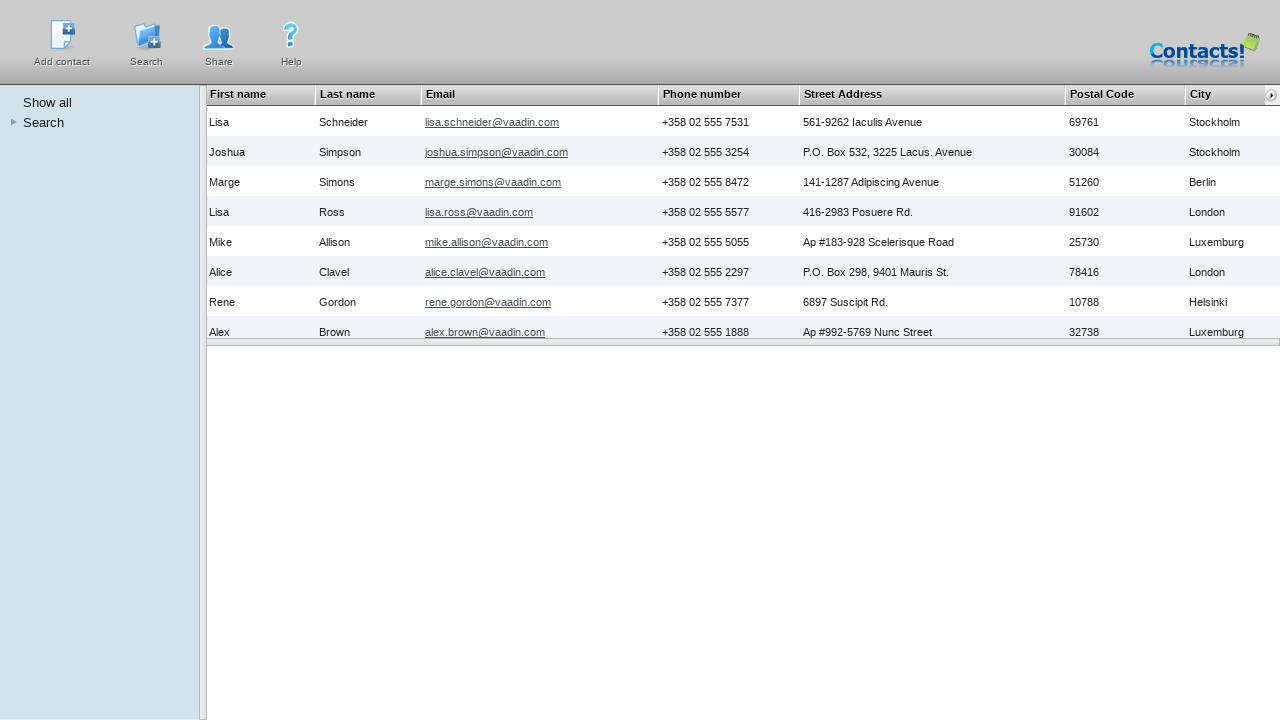

Verified header column 7 contains 'City'
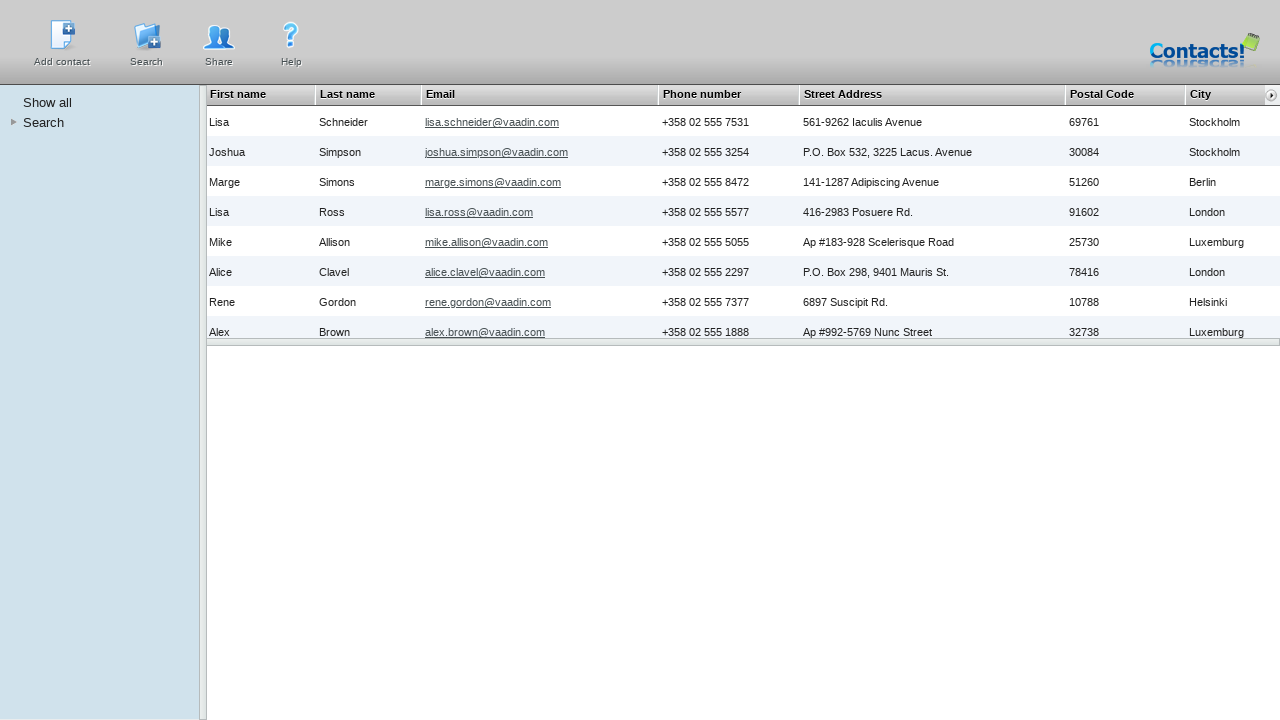

Located the first row in the contacts table
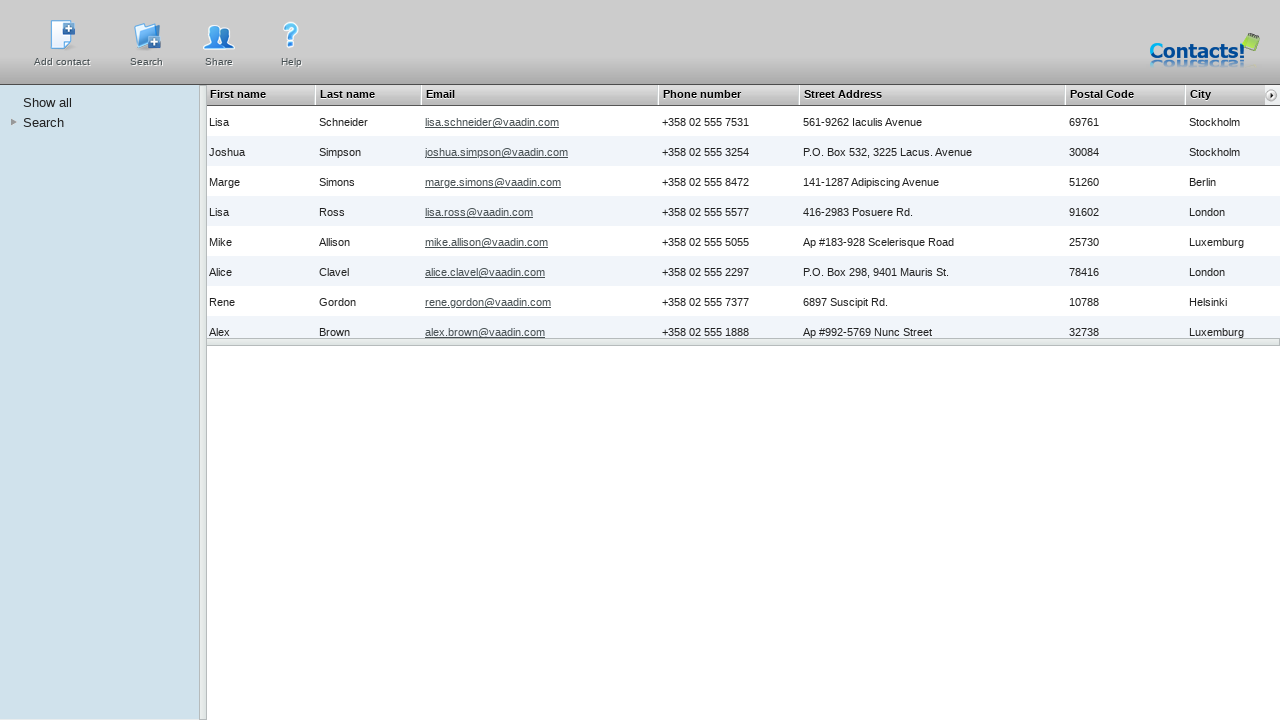

Located all cells in the first row
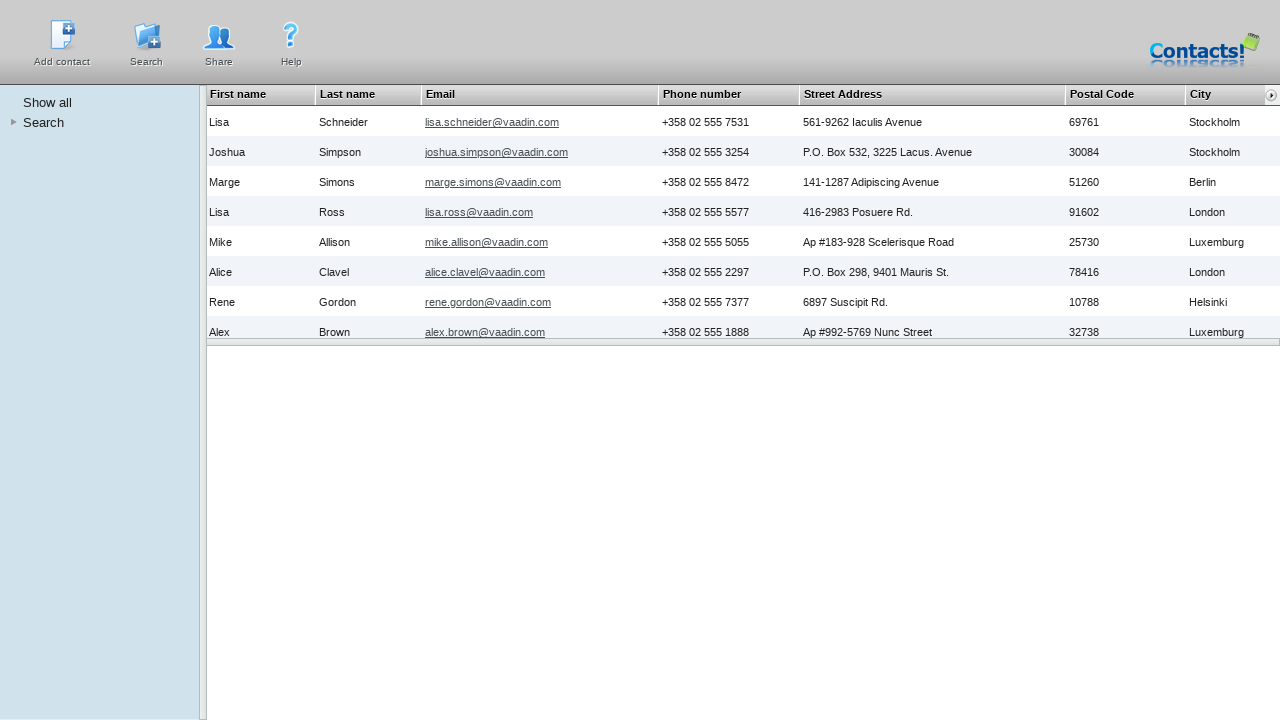

Verified first row cell 1 contains 'Lisa'
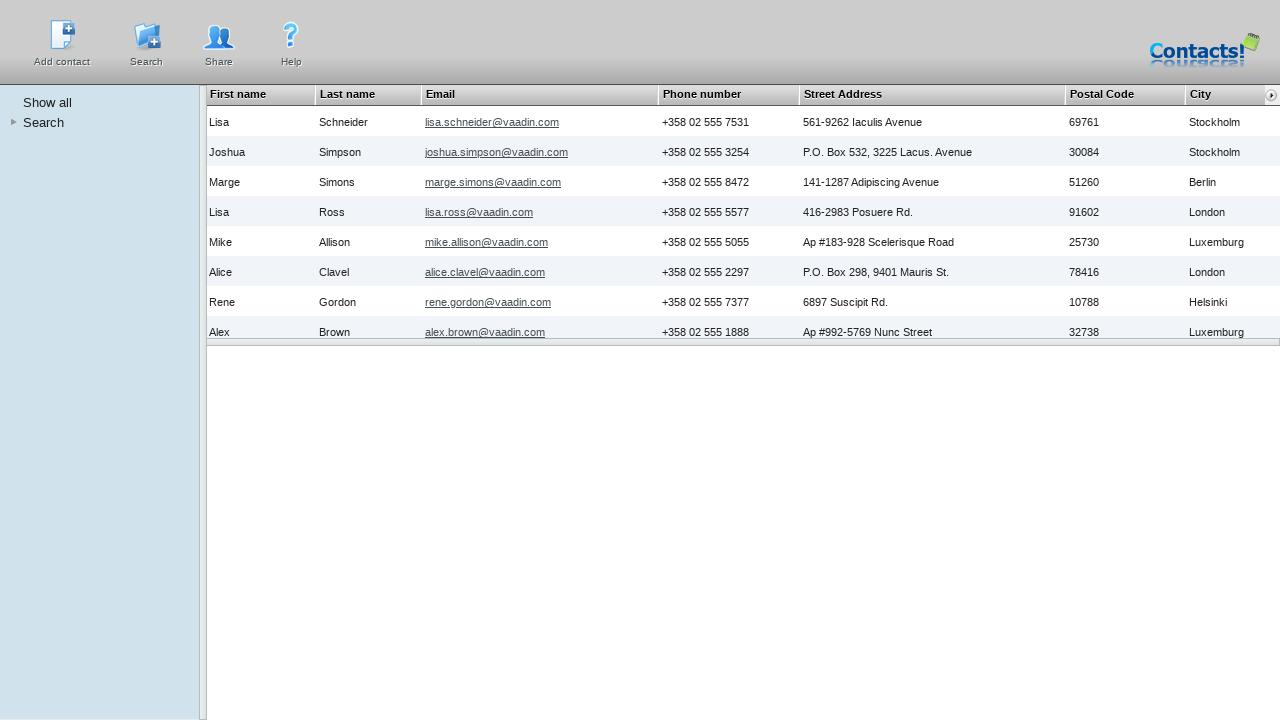

Verified first row cell 2 contains 'Schneider'
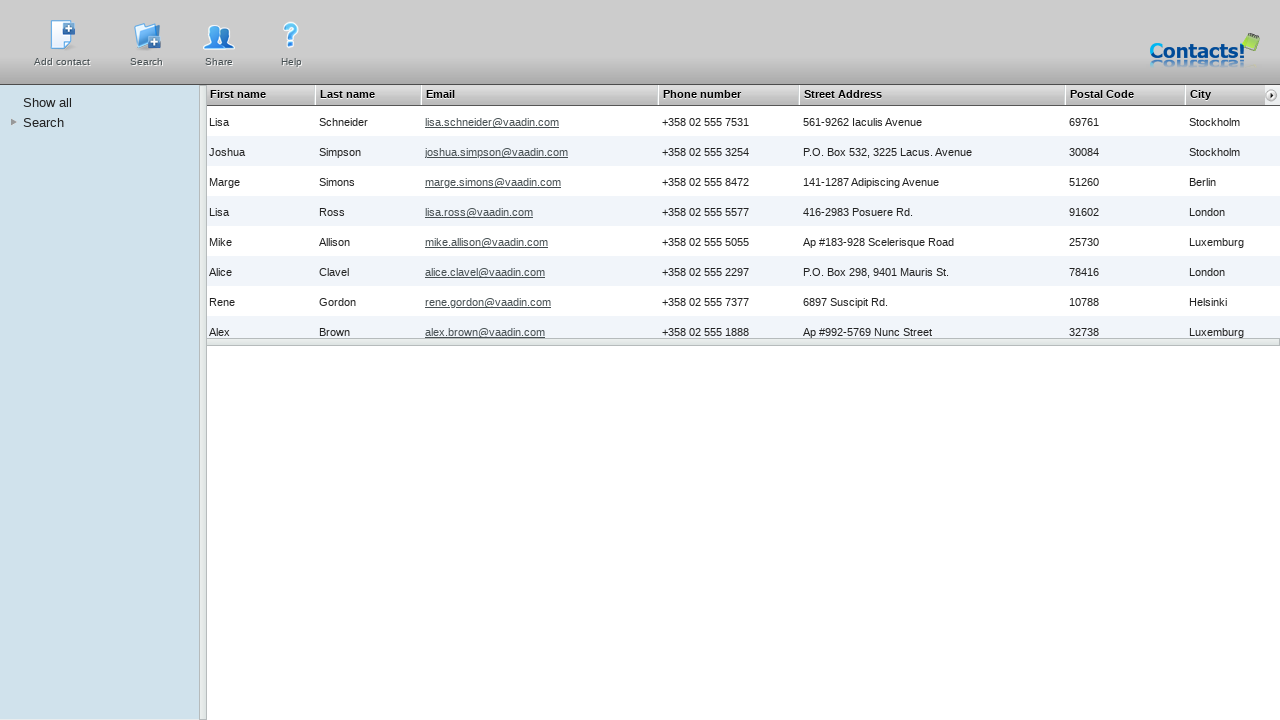

Verified first row cell 3 contains 'lisa.schneider@vaadin.com'
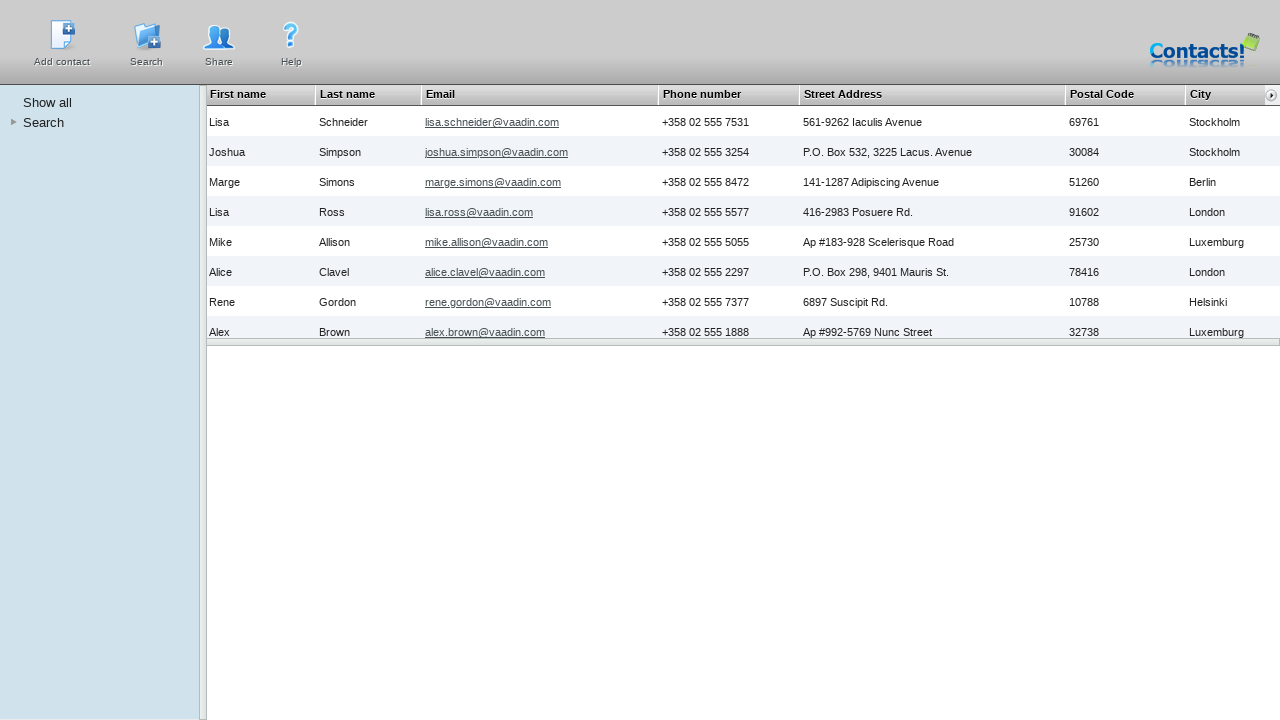

Verified first row cell 4 contains '+358 02 555 7531'
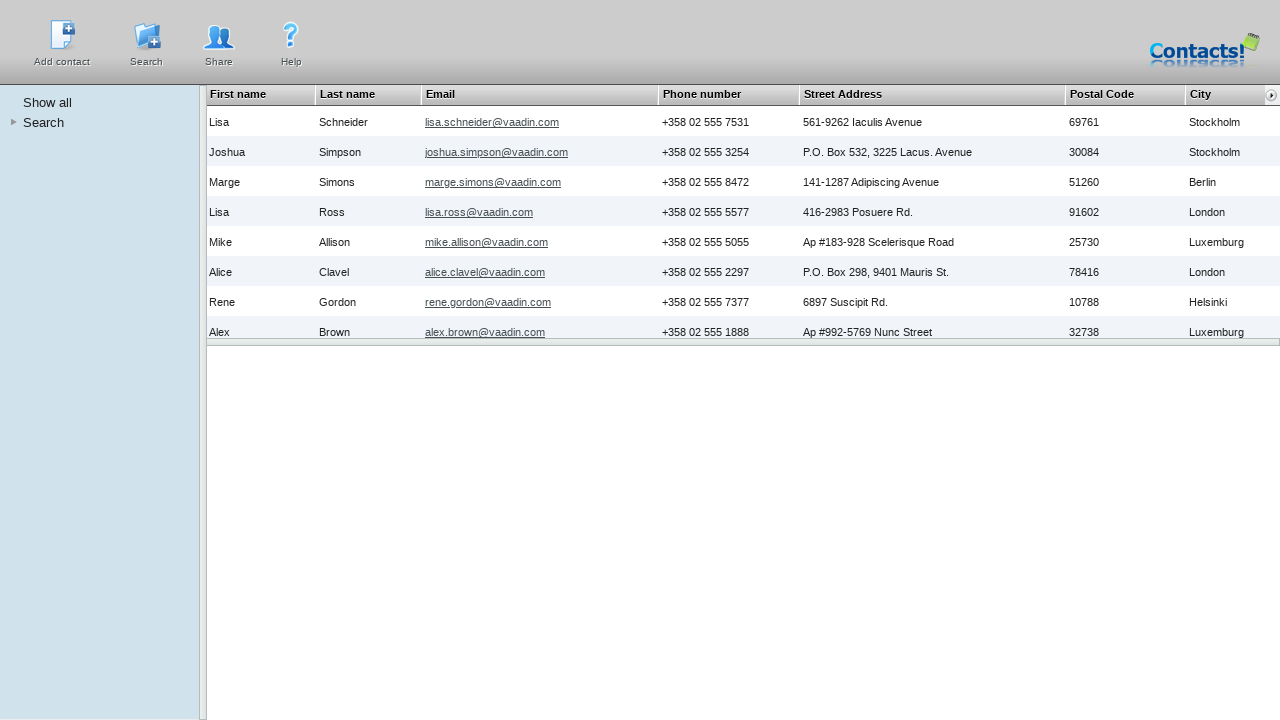

Verified first row cell 5 contains '561-9262 Iaculis Avenue'
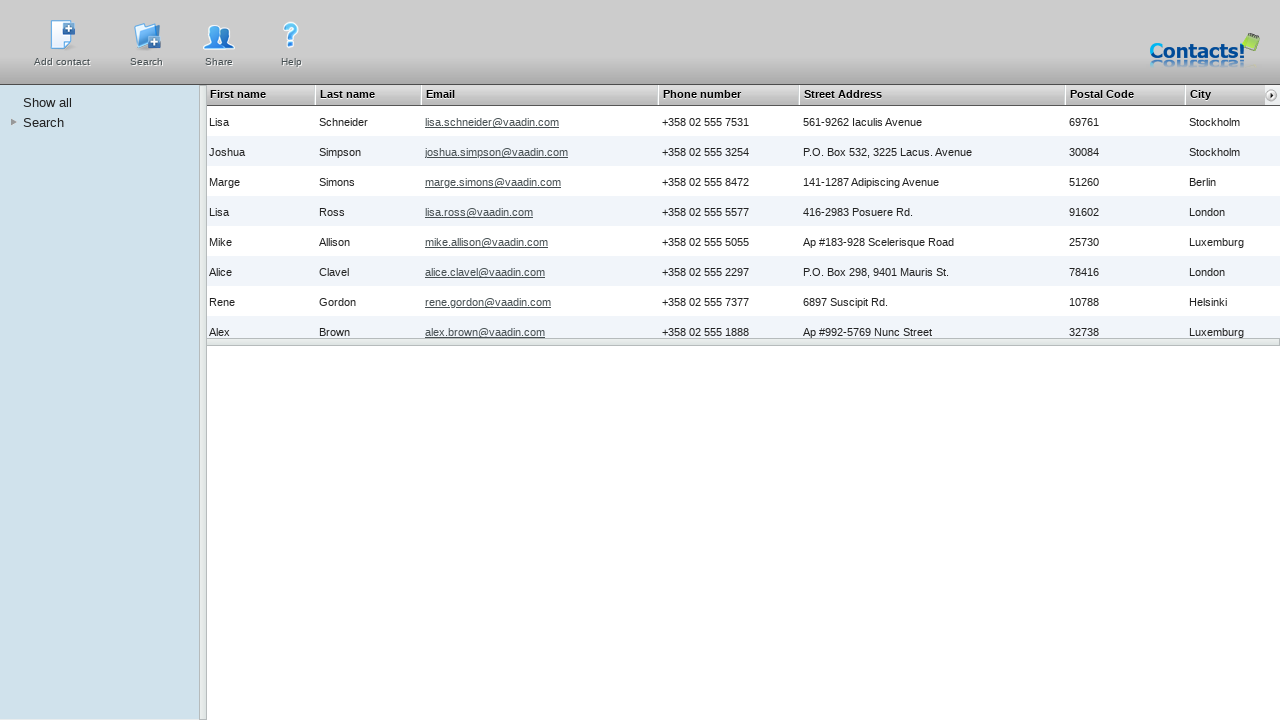

Verified first row cell 6 contains '69761'
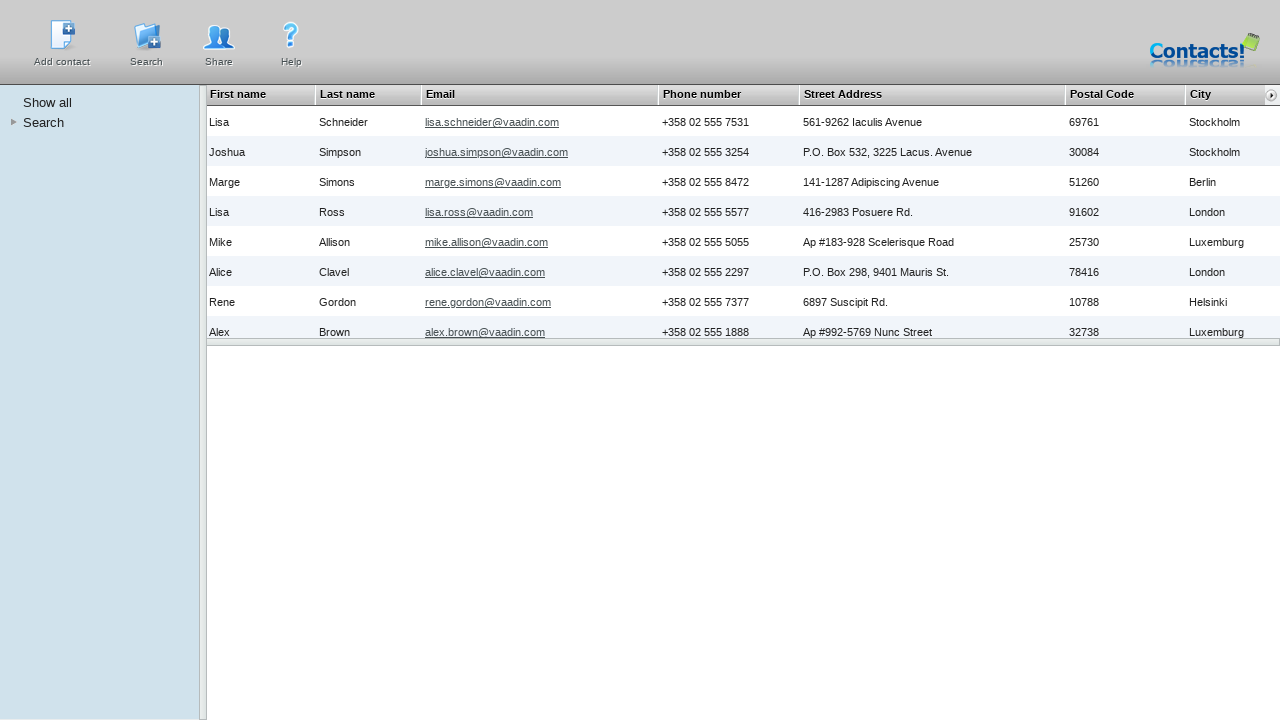

Verified first row cell 7 contains 'Stockholm'
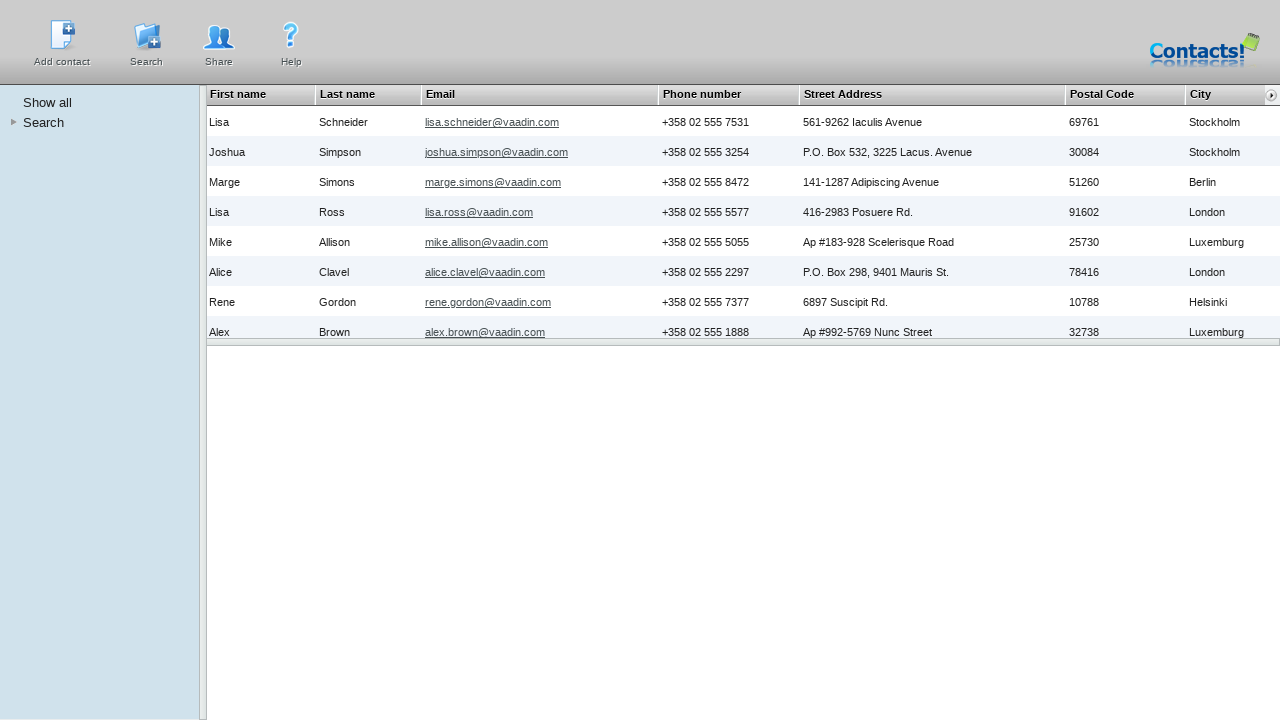

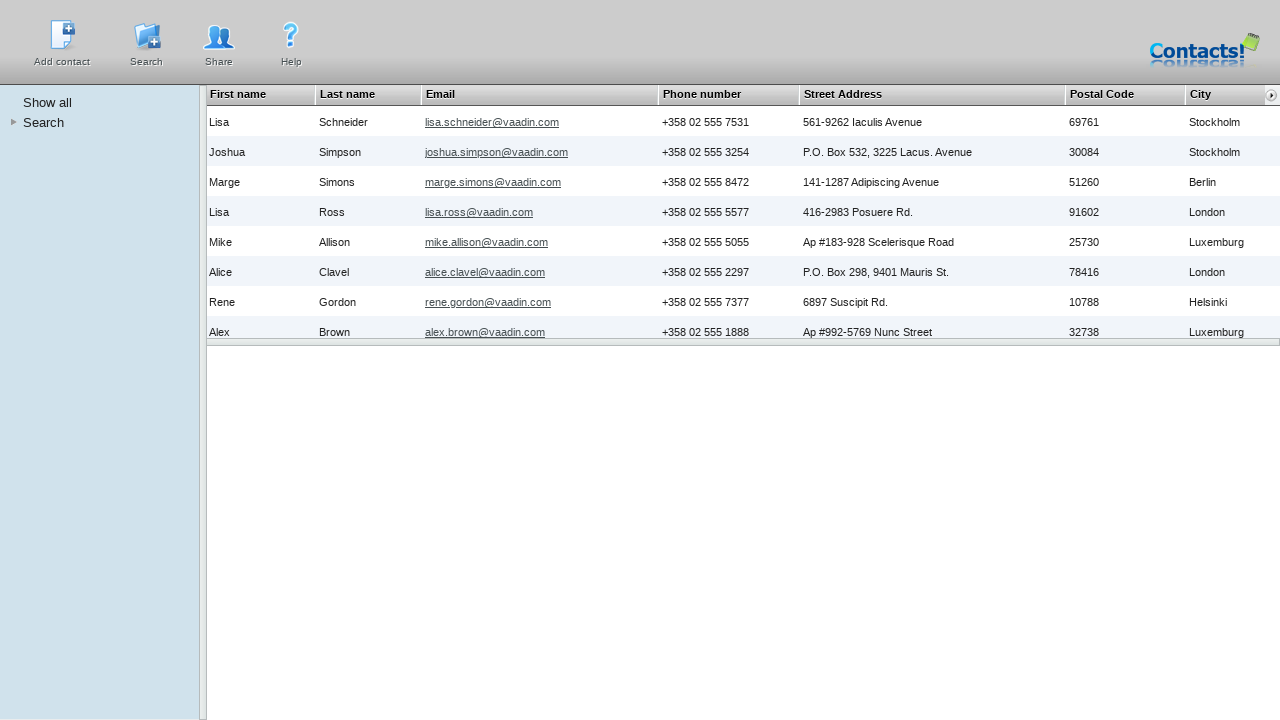